Tests a Bootstrap/jQuery dropdown by selecting multiple countries sequentially from a searchable dropdown

Starting URL: https://www.lambdatest.com/selenium-playground/jquery-dropdown-search-demo

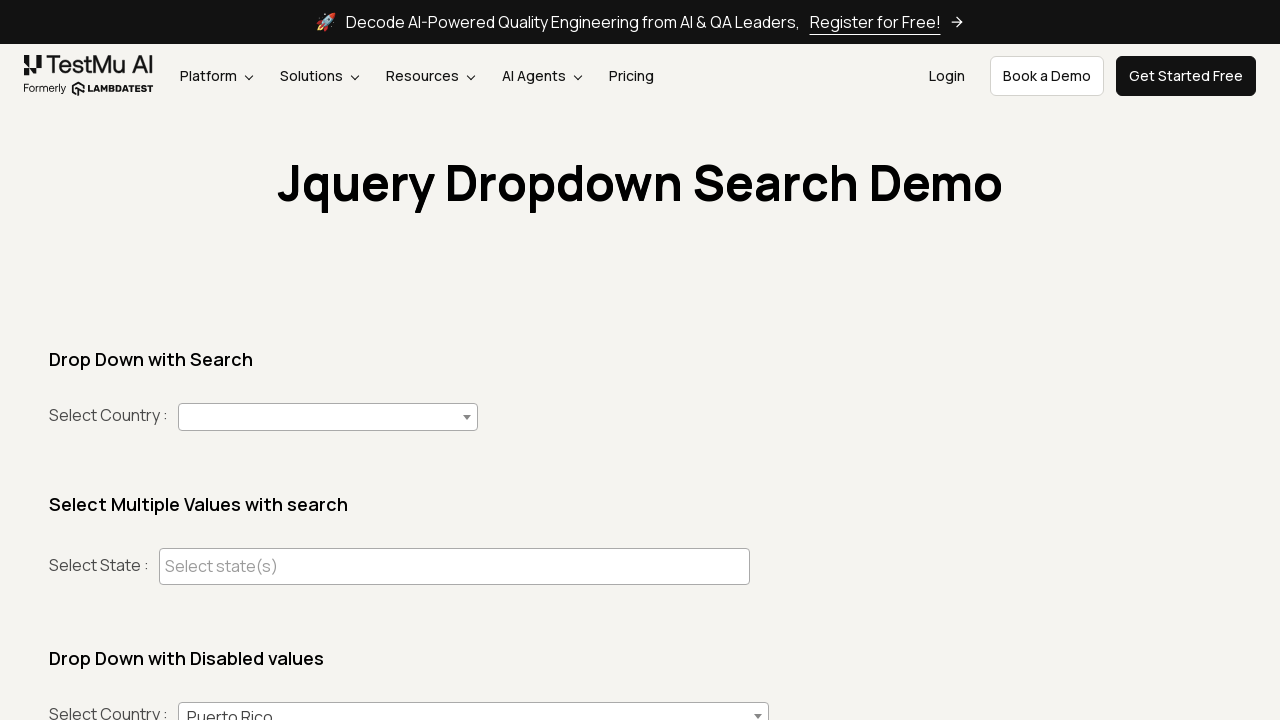

Clicked dropdown to open it at (328, 417) on #country+span
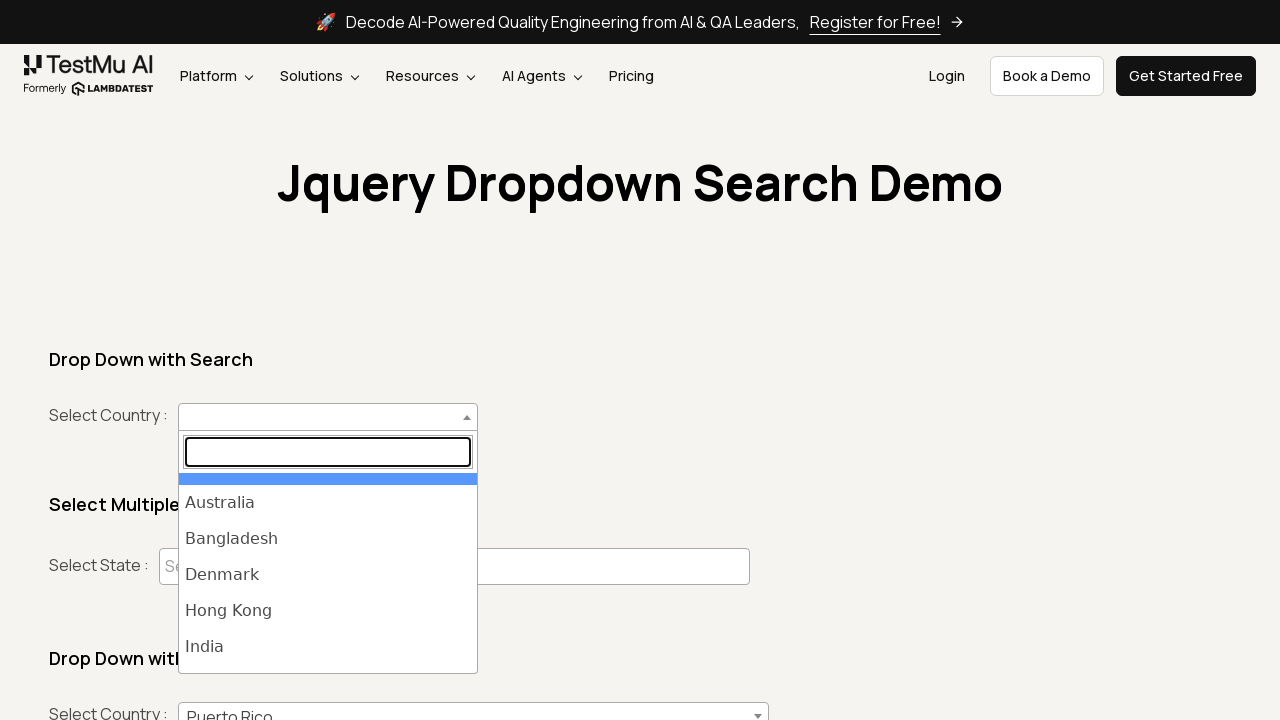

Selected 'India' from dropdown results at (328, 647) on ul#select2-country-results >> li >> internal:has-text="India"i
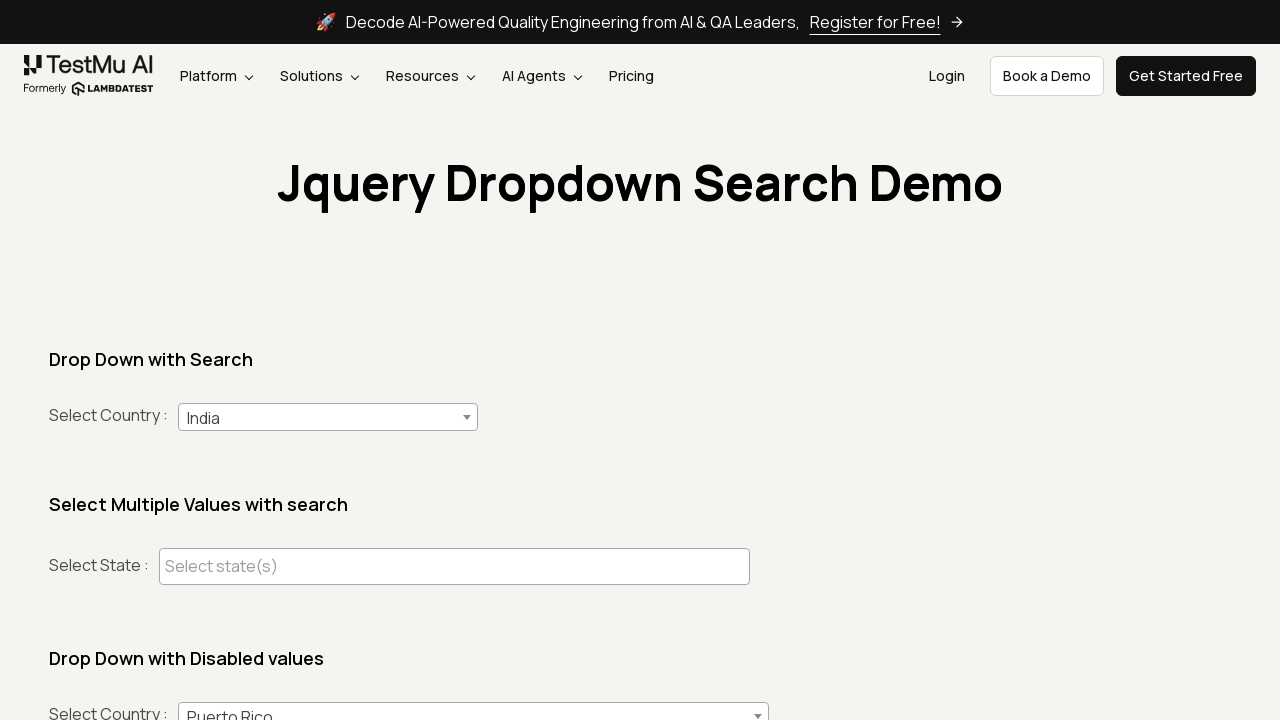

Clicked dropdown to open it at (328, 417) on #country+span
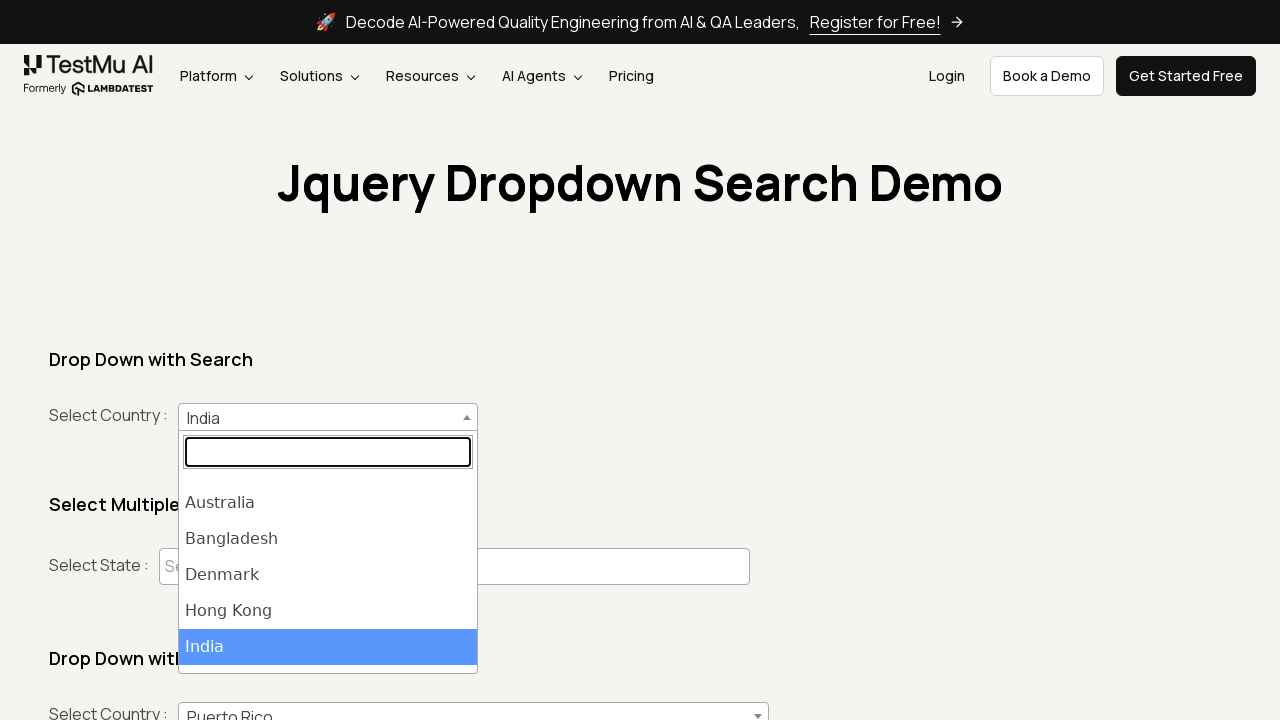

Selected 'Denmark' from dropdown results at (328, 575) on ul#select2-country-results >> li >> internal:has-text="Denmark"i
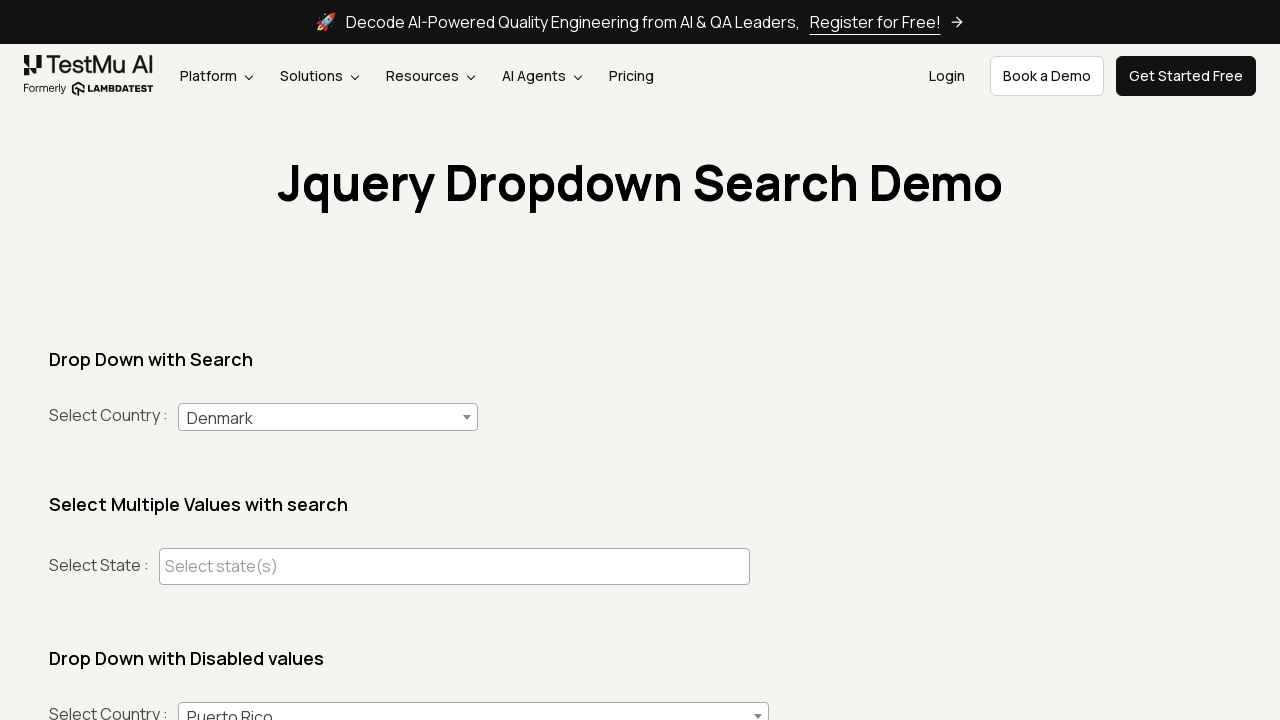

Clicked dropdown to open it at (328, 417) on #country+span
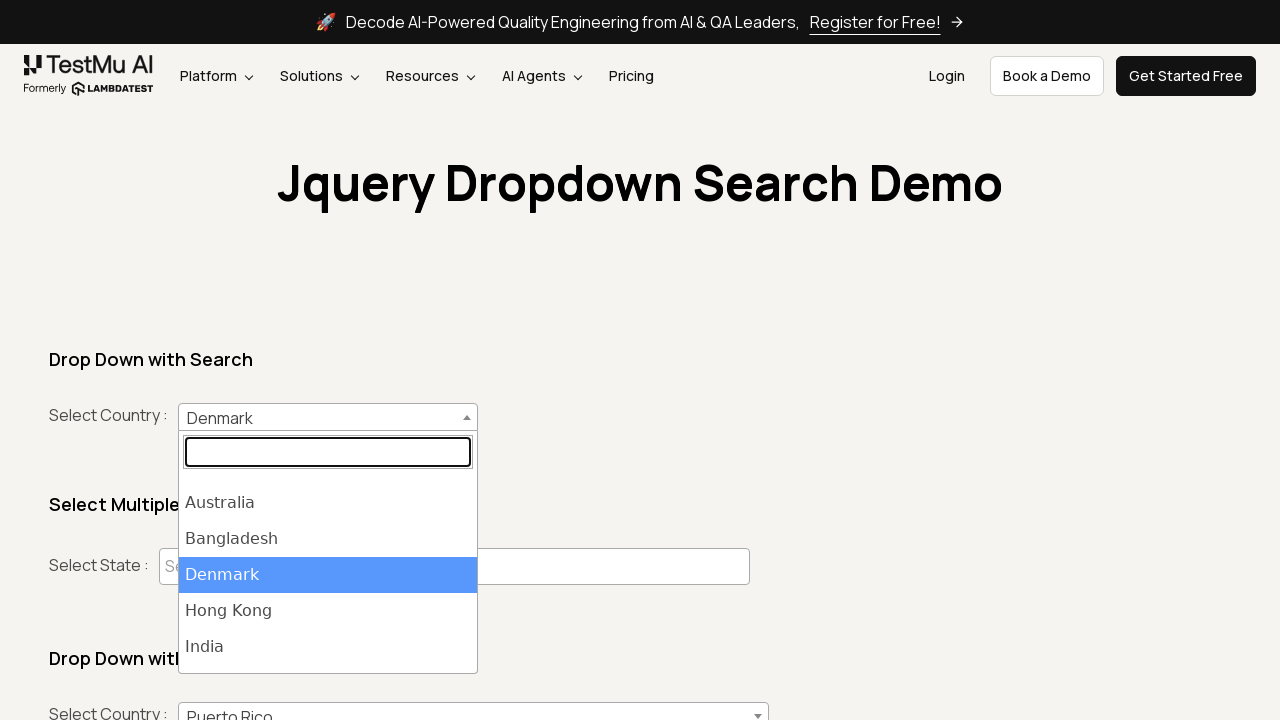

Selected 'South Africa' from dropdown results at (328, 619) on ul#select2-country-results >> li >> internal:has-text="South Africa"i
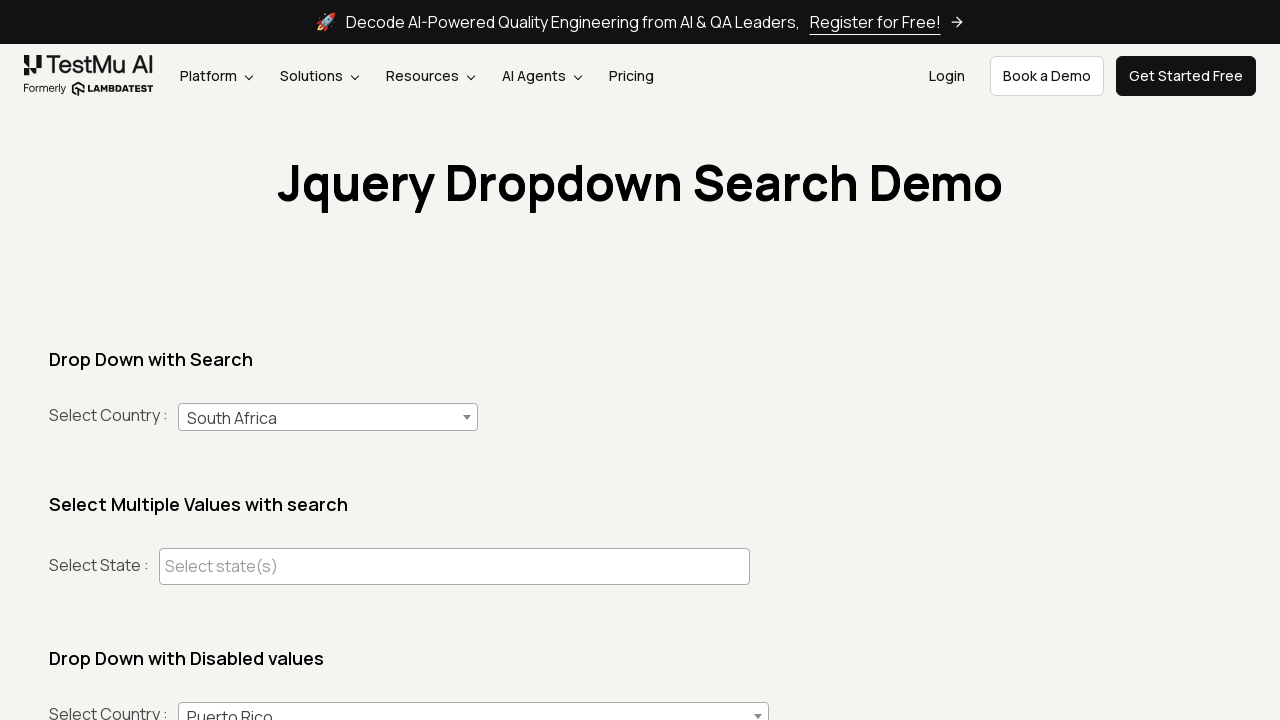

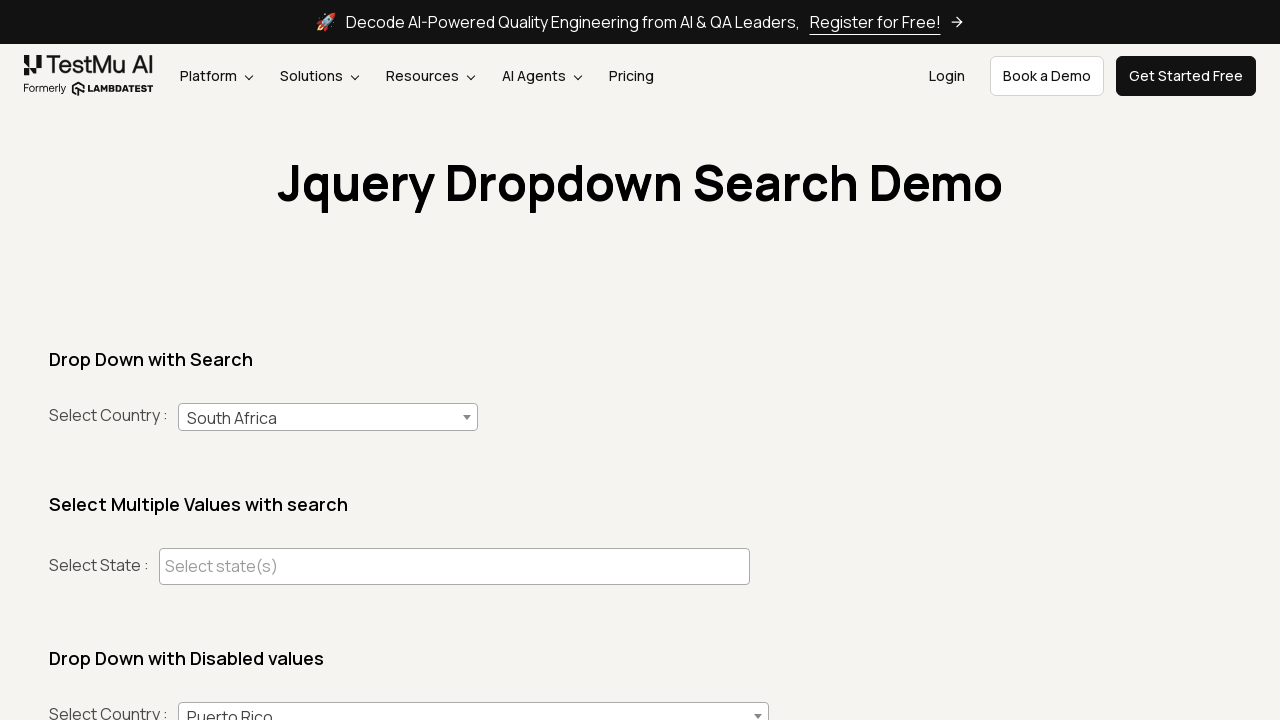